Tests that the complete all checkbox updates state when individual items are completed or cleared

Starting URL: https://demo.playwright.dev/todomvc

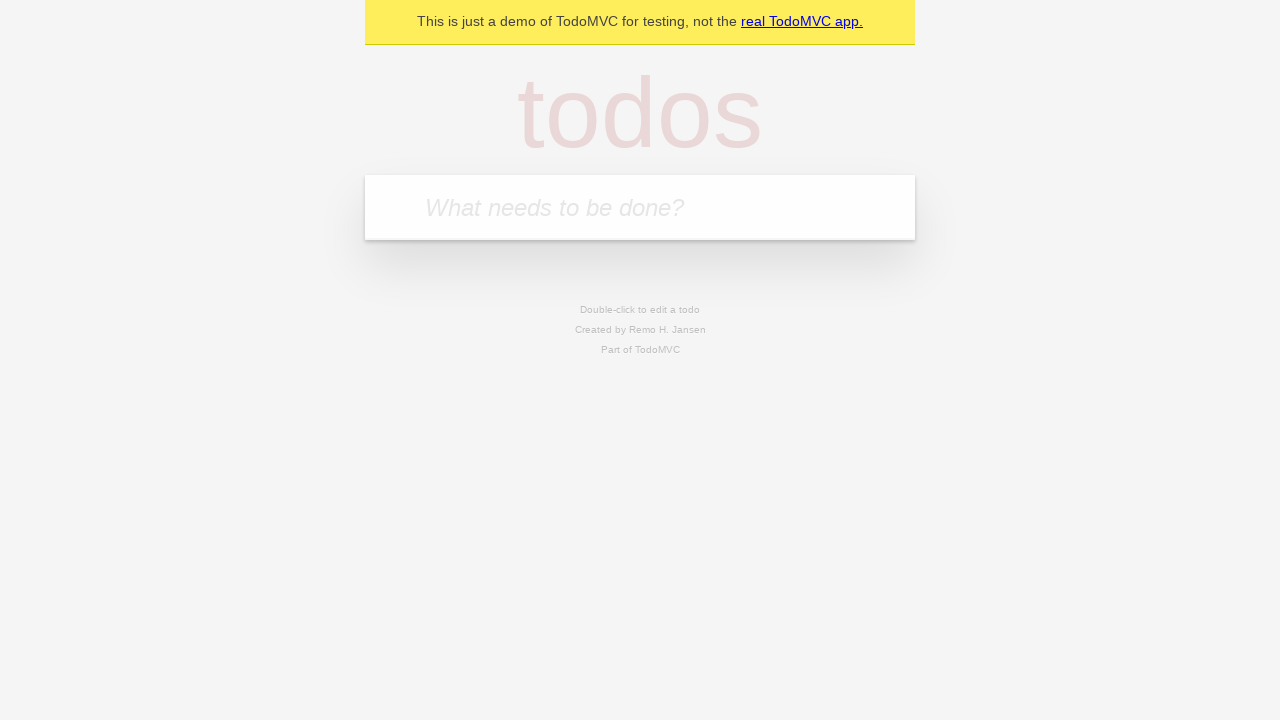

Filled new todo input with 'draft Christmas Party plans' on internal:attr=[placeholder="What needs to be done?"i]
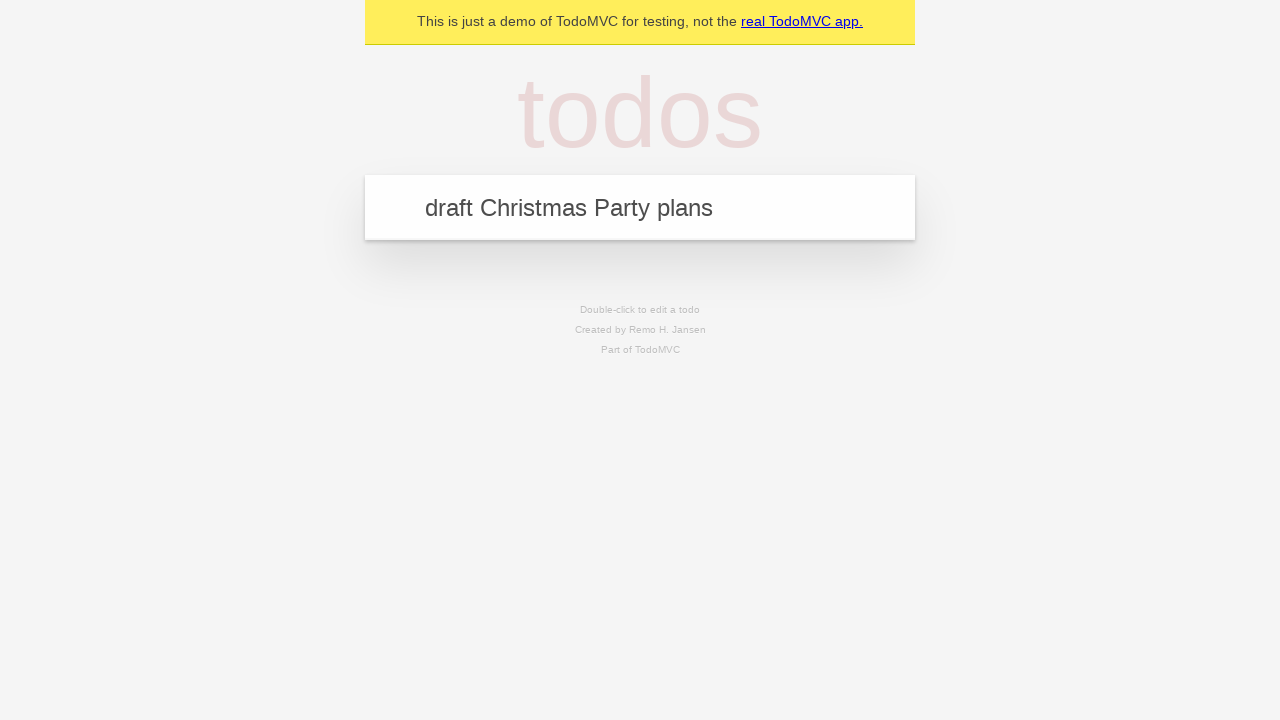

Pressed Enter to create todo 'draft Christmas Party plans' on internal:attr=[placeholder="What needs to be done?"i]
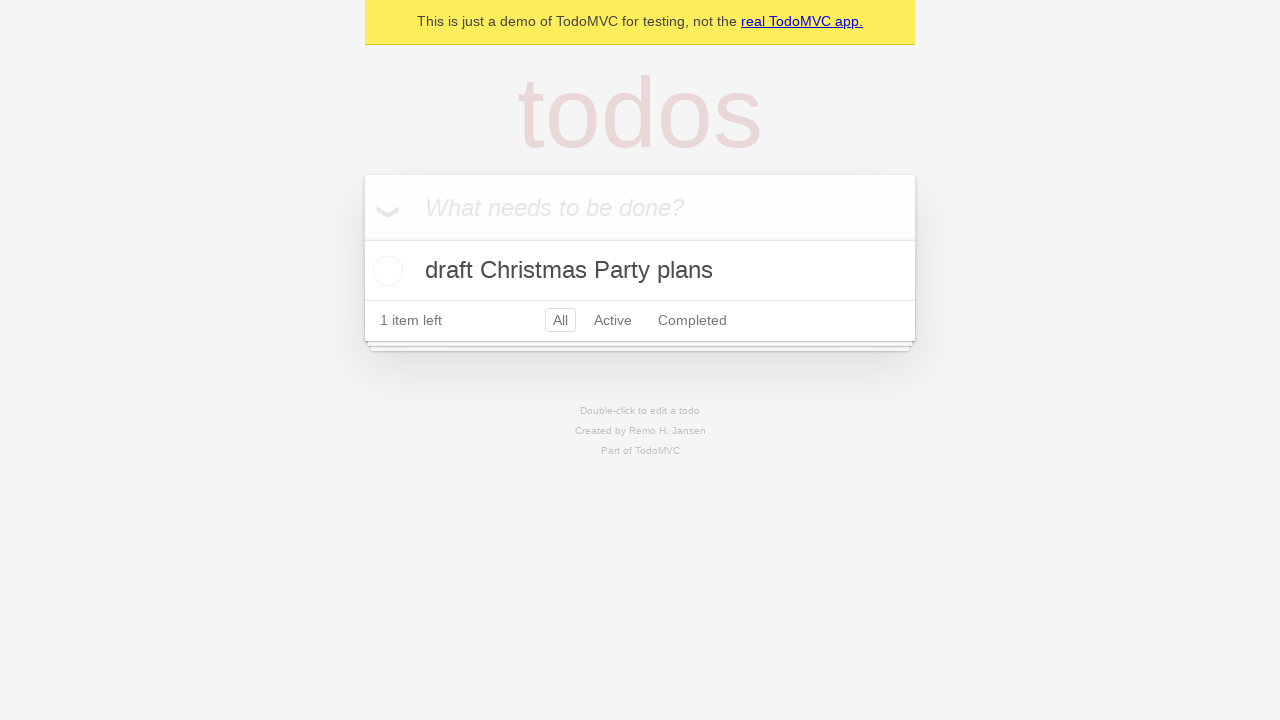

Filled new todo input with 'tell HR about the party' on internal:attr=[placeholder="What needs to be done?"i]
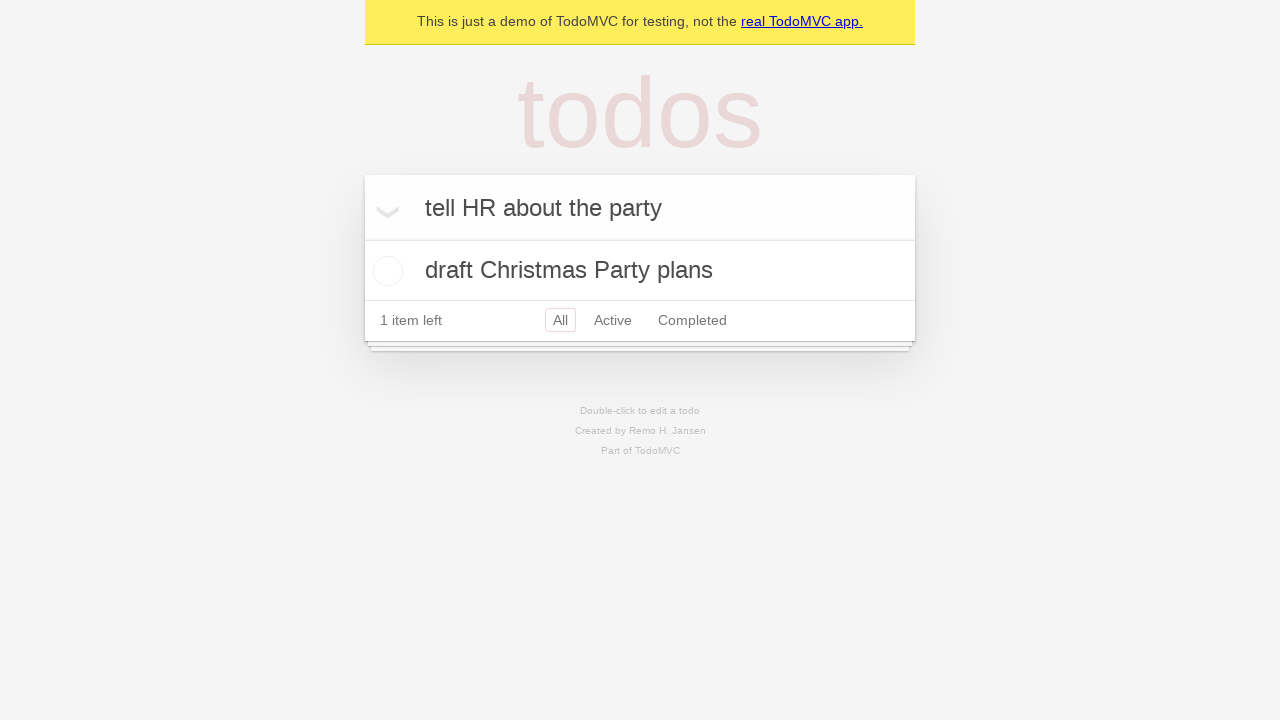

Pressed Enter to create todo 'tell HR about the party' on internal:attr=[placeholder="What needs to be done?"i]
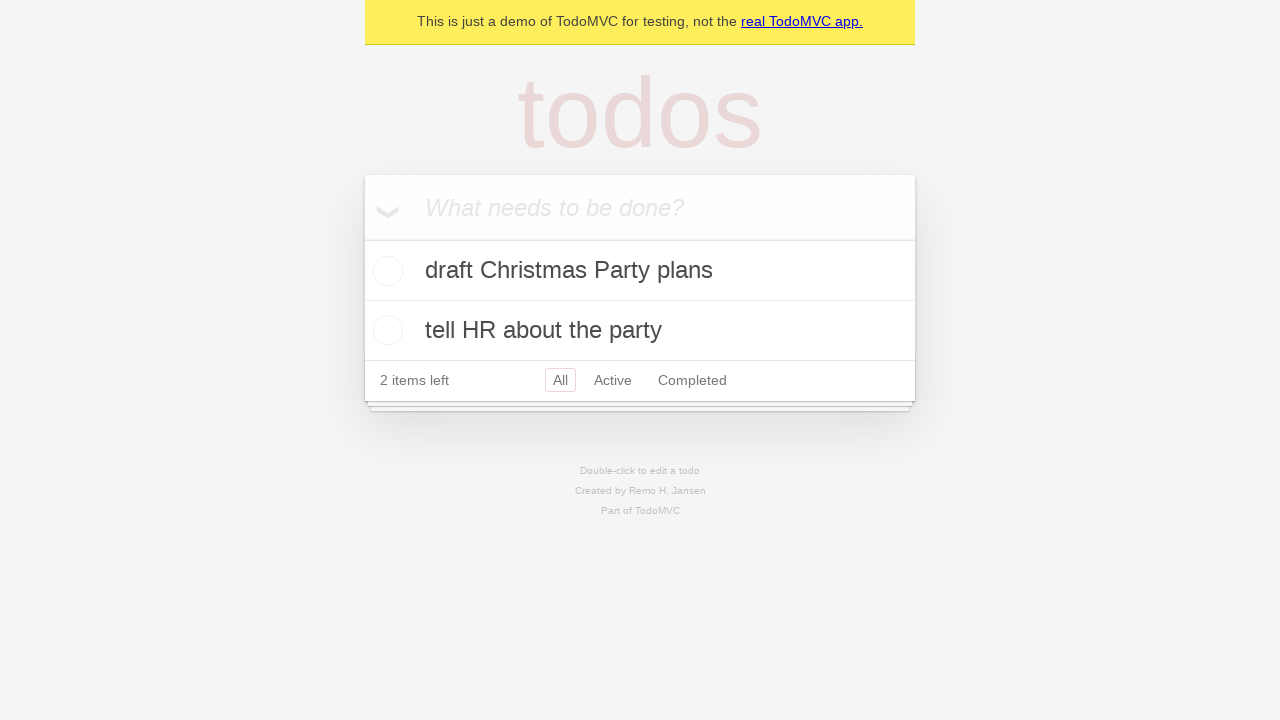

Filled new todo input with 'send party budget over to Finance' on internal:attr=[placeholder="What needs to be done?"i]
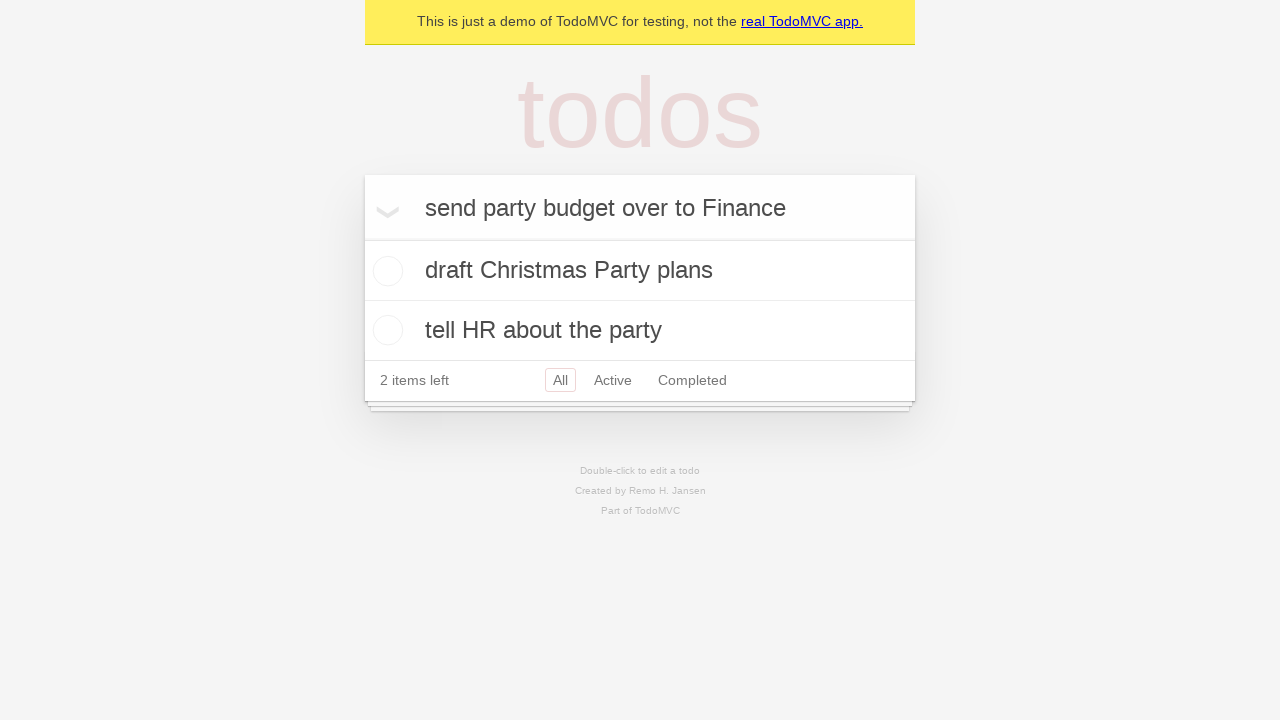

Pressed Enter to create todo 'send party budget over to Finance' on internal:attr=[placeholder="What needs to be done?"i]
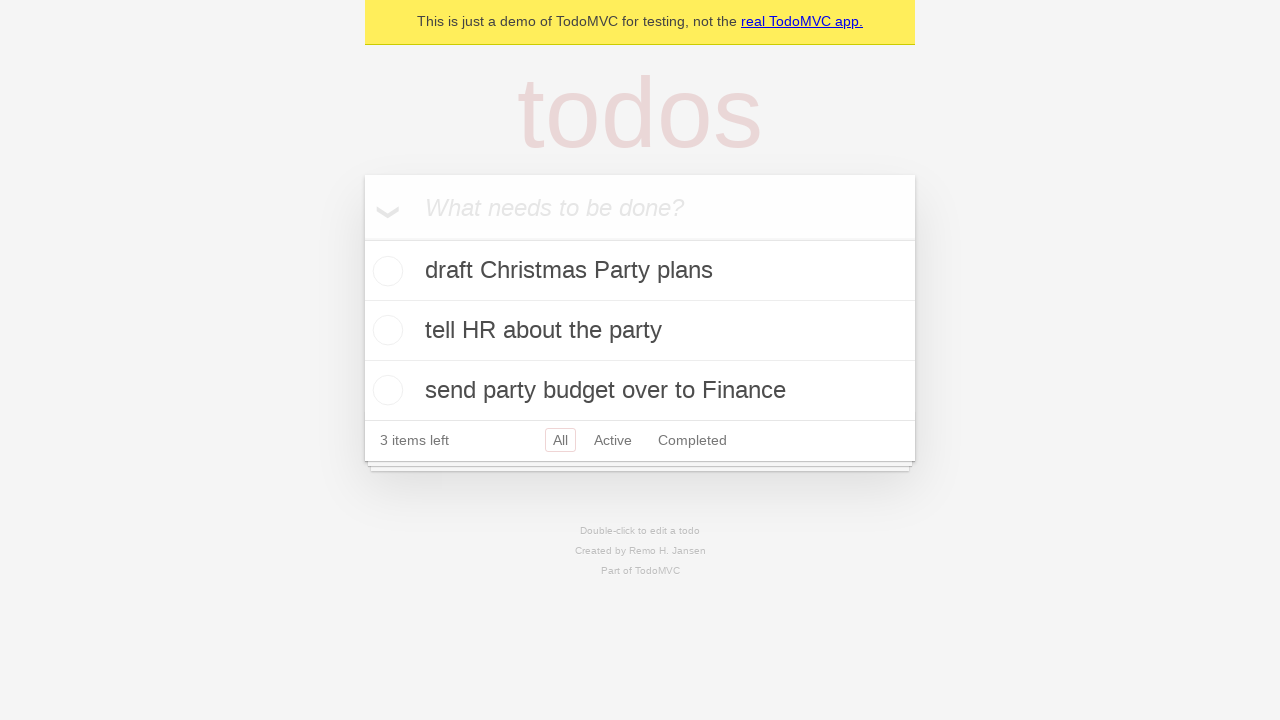

Filled new todo input with 'get the party accepted by Management' on internal:attr=[placeholder="What needs to be done?"i]
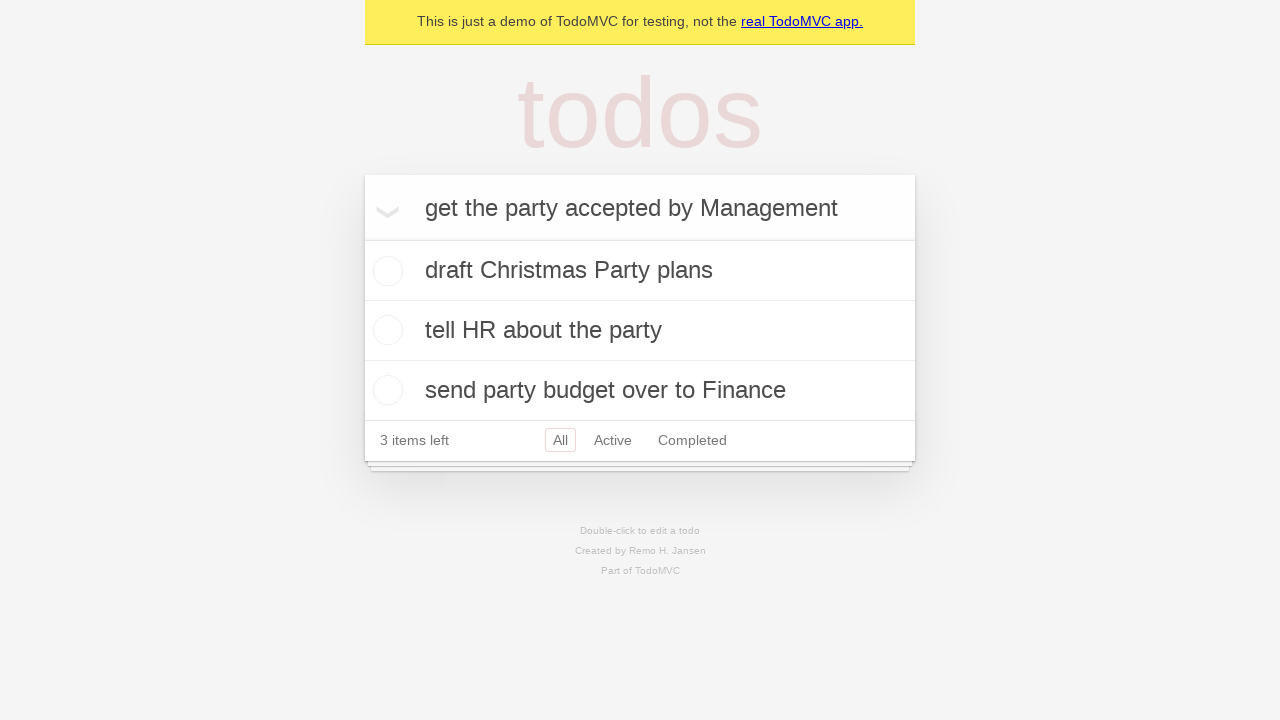

Pressed Enter to create todo 'get the party accepted by Management' on internal:attr=[placeholder="What needs to be done?"i]
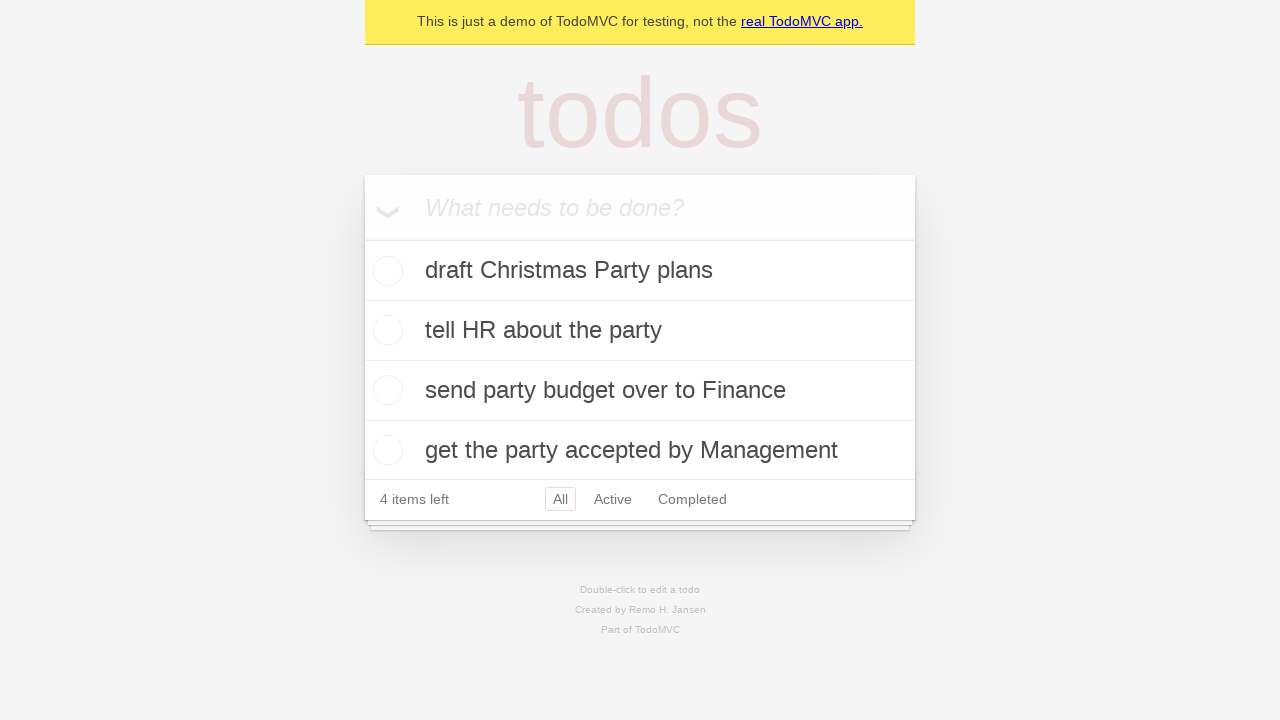

Checked the 'Mark all as complete' toggle at (362, 238) on internal:label="Mark all as complete"i
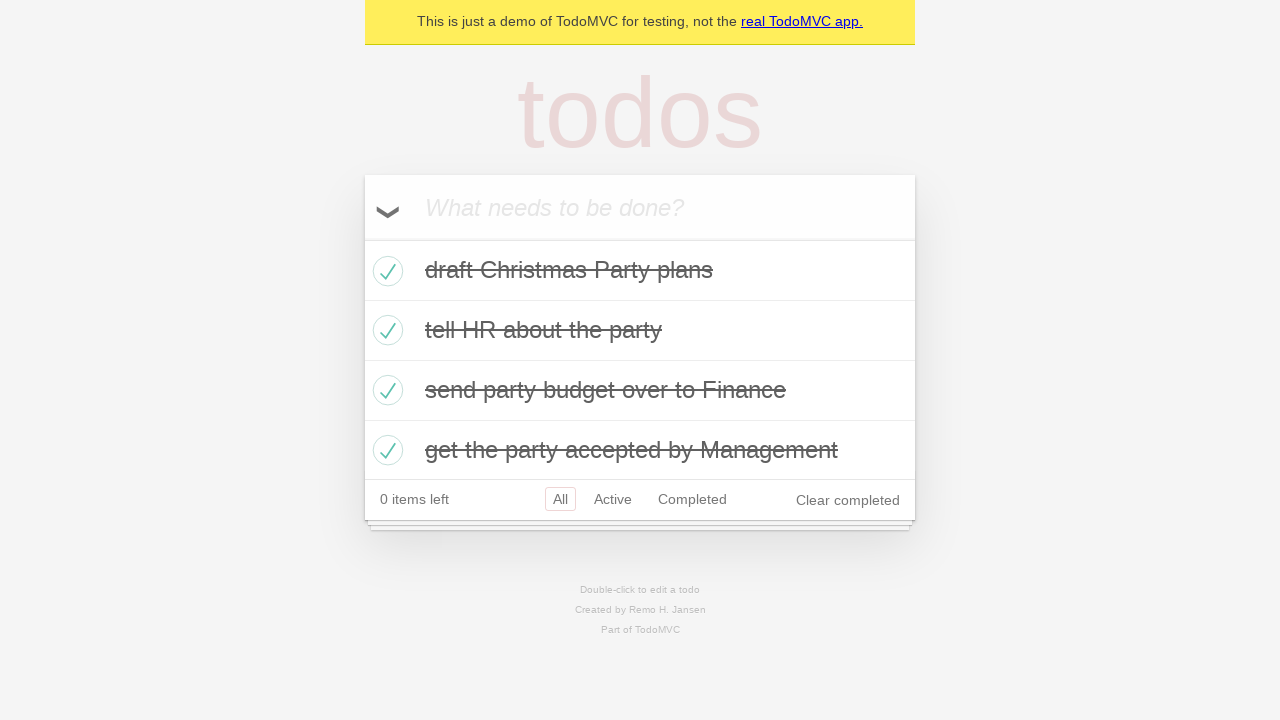

Unchecked the first todo item at (385, 271) on internal:testid=[data-testid="todo-item"s] >> nth=0 >> internal:role=checkbox
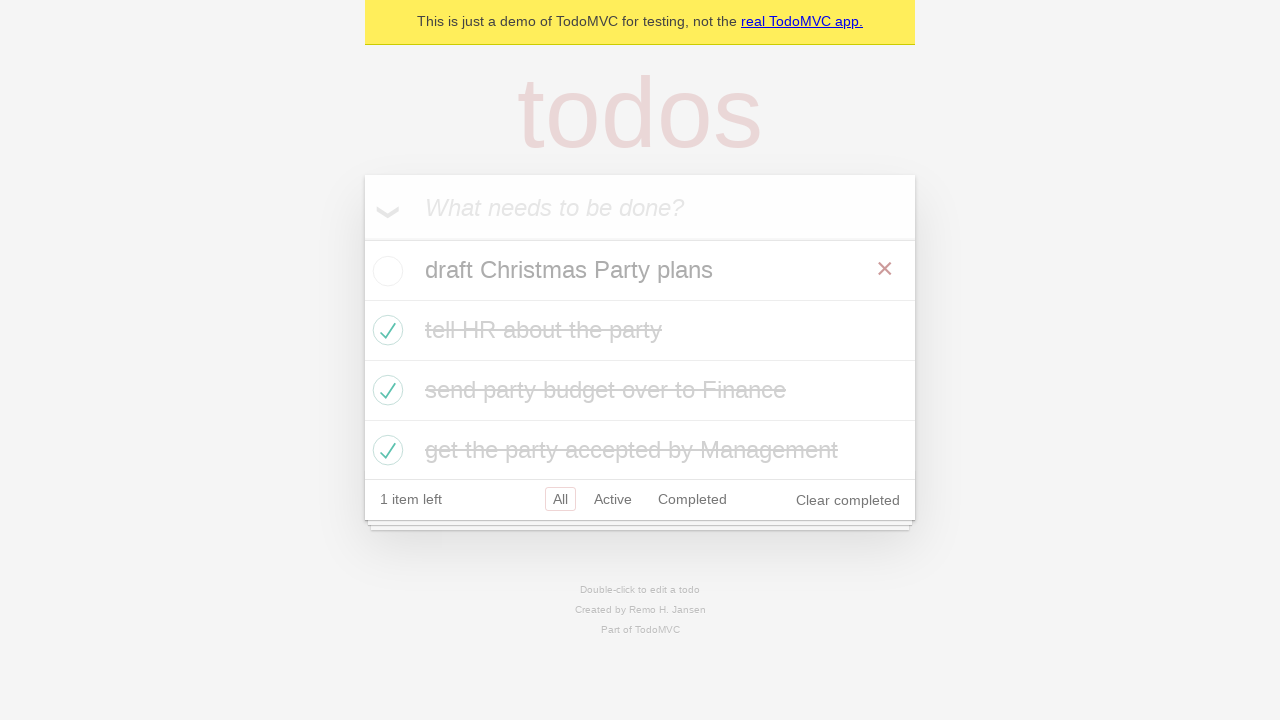

Checked the first todo item again at (385, 271) on internal:testid=[data-testid="todo-item"s] >> nth=0 >> internal:role=checkbox
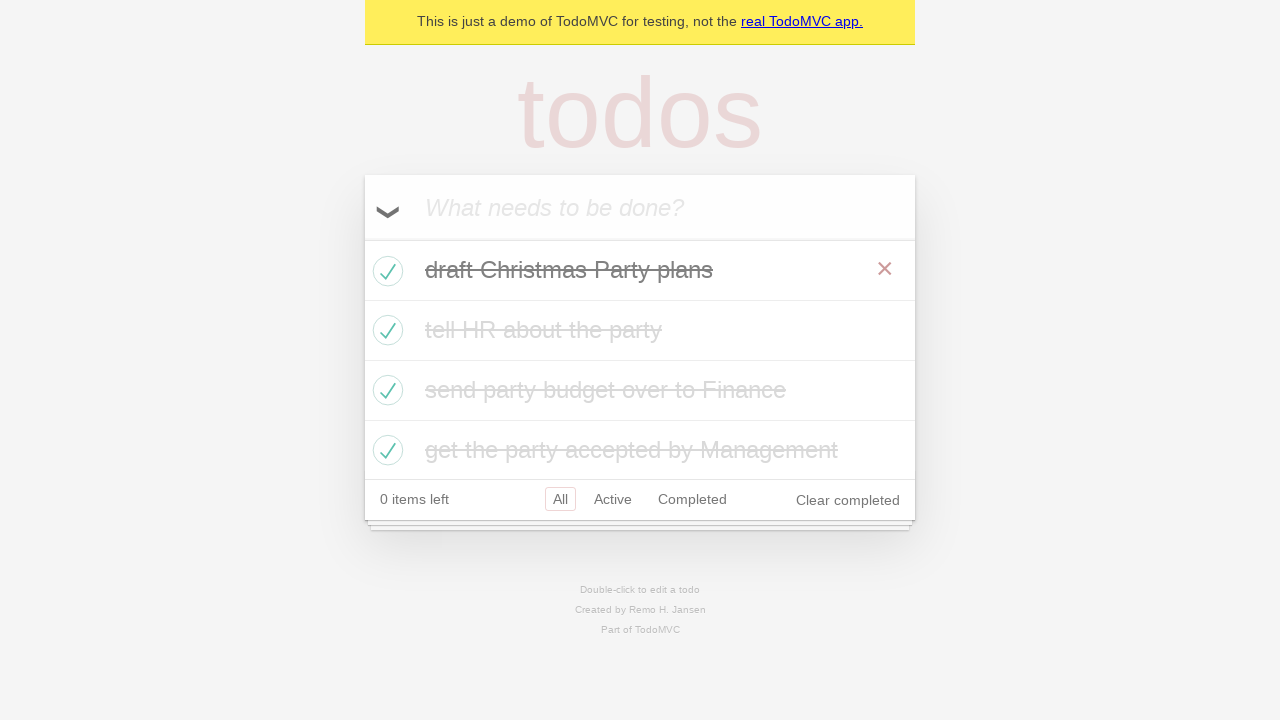

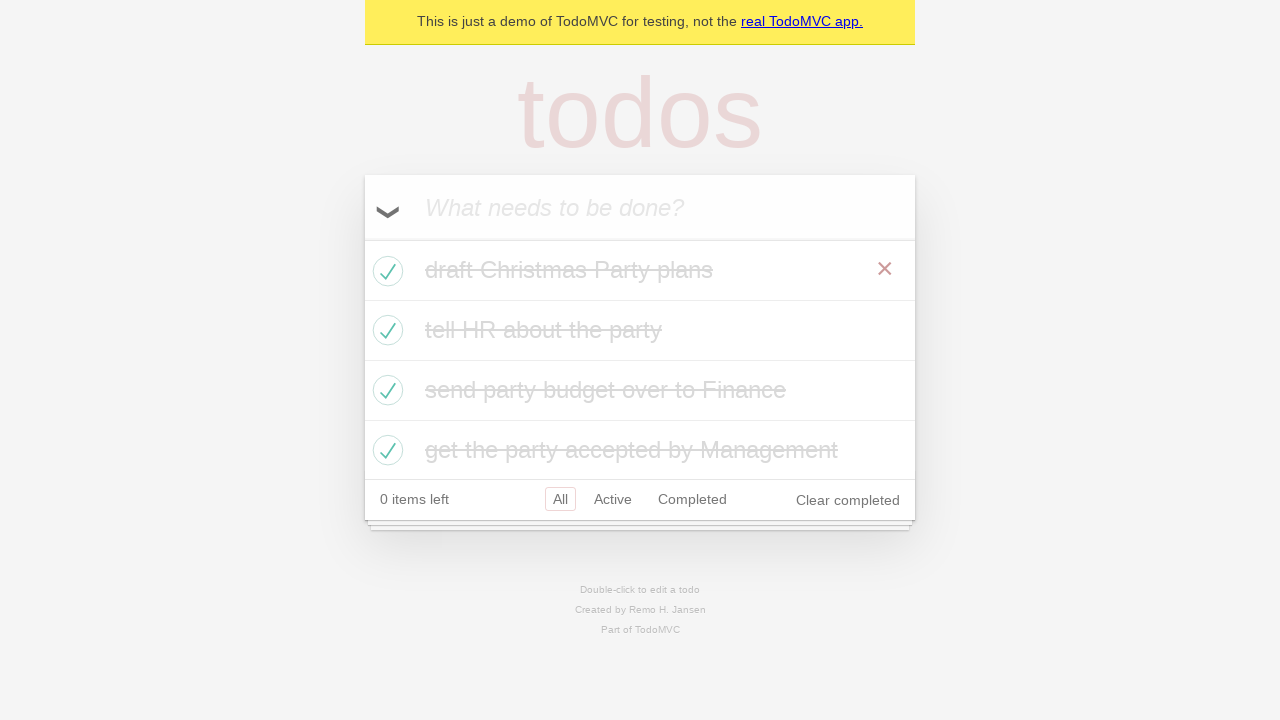